Tests the delete characters functionality by entering "Shahad", clicking enter, then clicking delete for each character until the "Deleted" message appears

Starting URL: https://claruswaysda.github.io/deleteChars.html

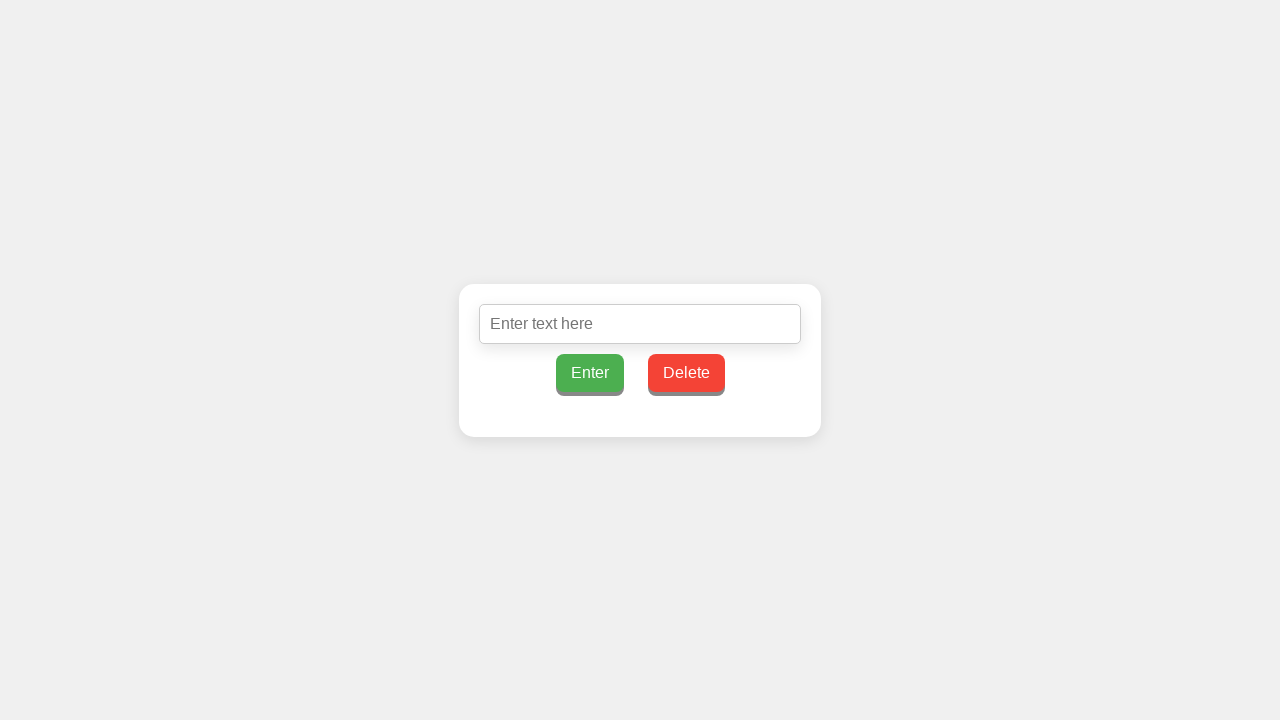

Filled input field with 'Shahad' on #inputText
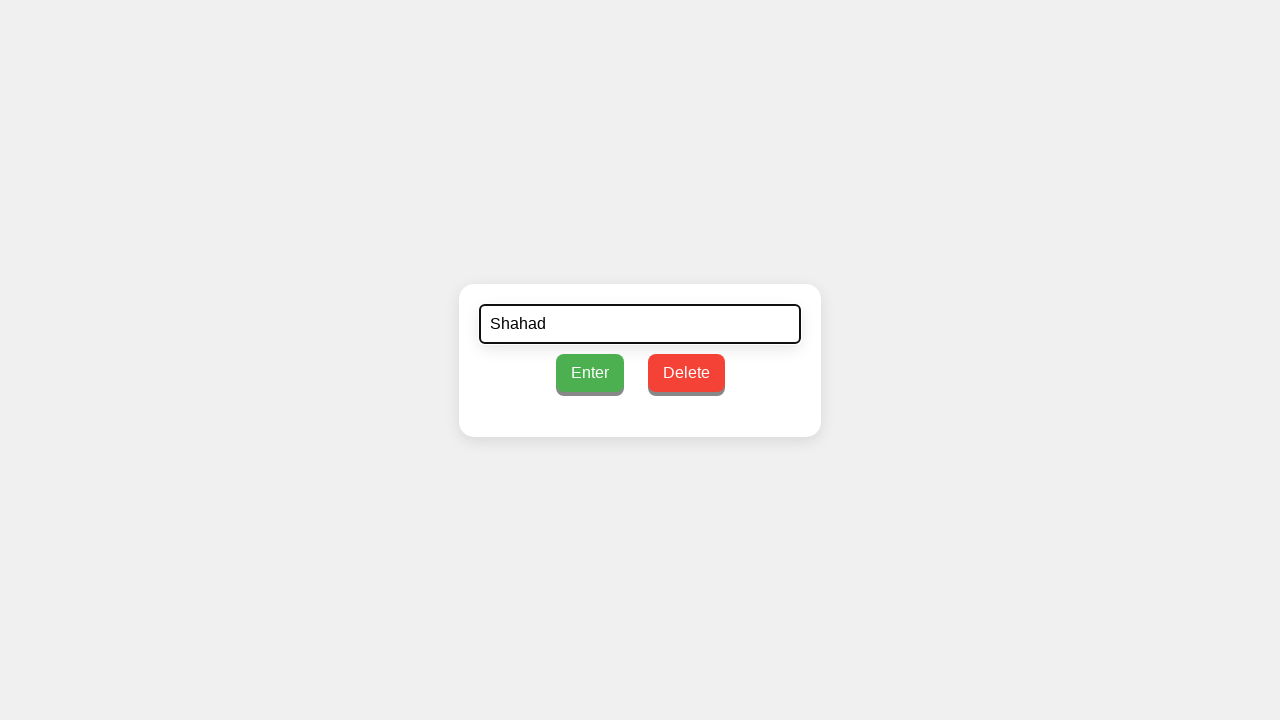

Clicked enter button to confirm input at (590, 372) on #enterButton
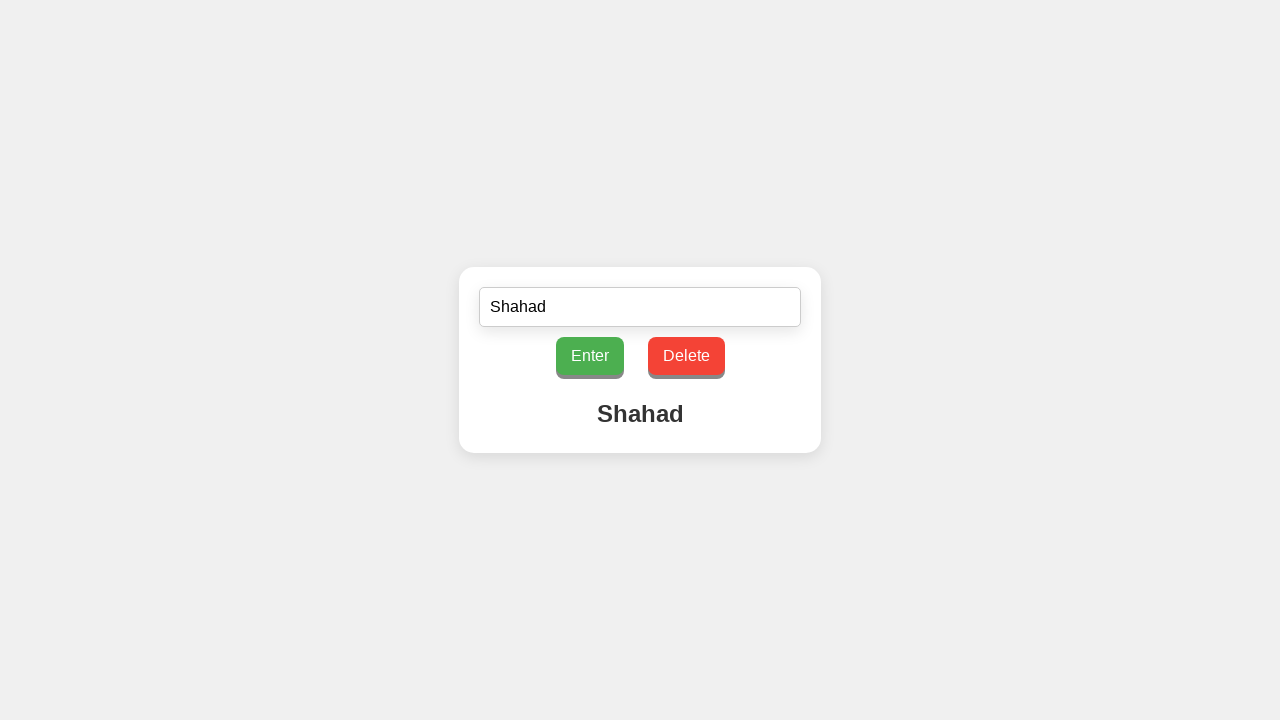

Clicked delete button to remove character 1 of 6 at (686, 356) on #deleteButton
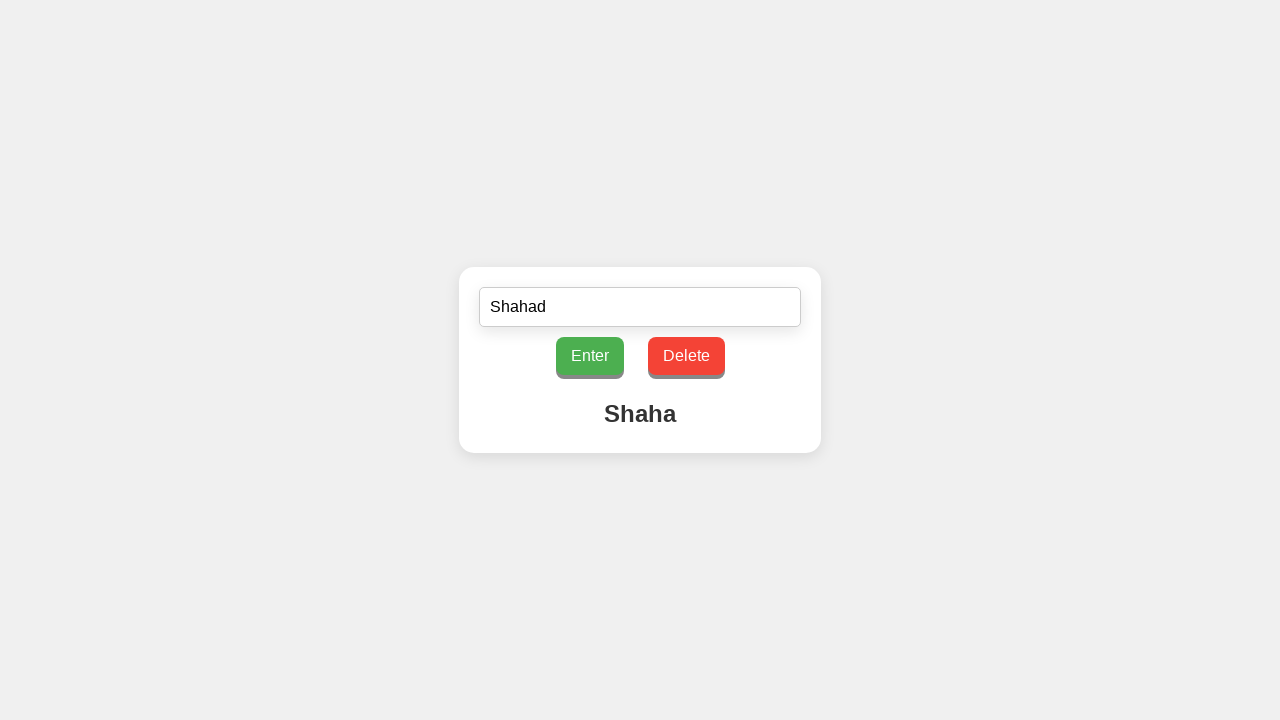

Clicked delete button to remove character 2 of 6 at (686, 356) on #deleteButton
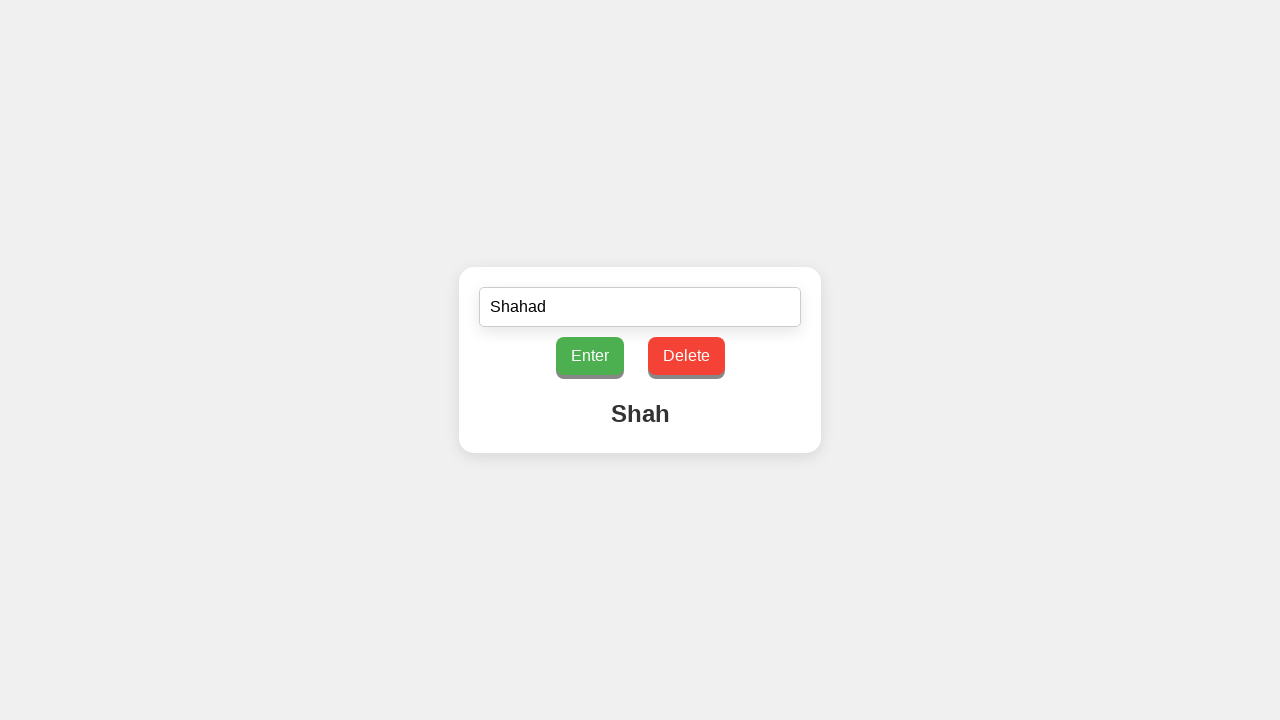

Clicked delete button to remove character 3 of 6 at (686, 356) on #deleteButton
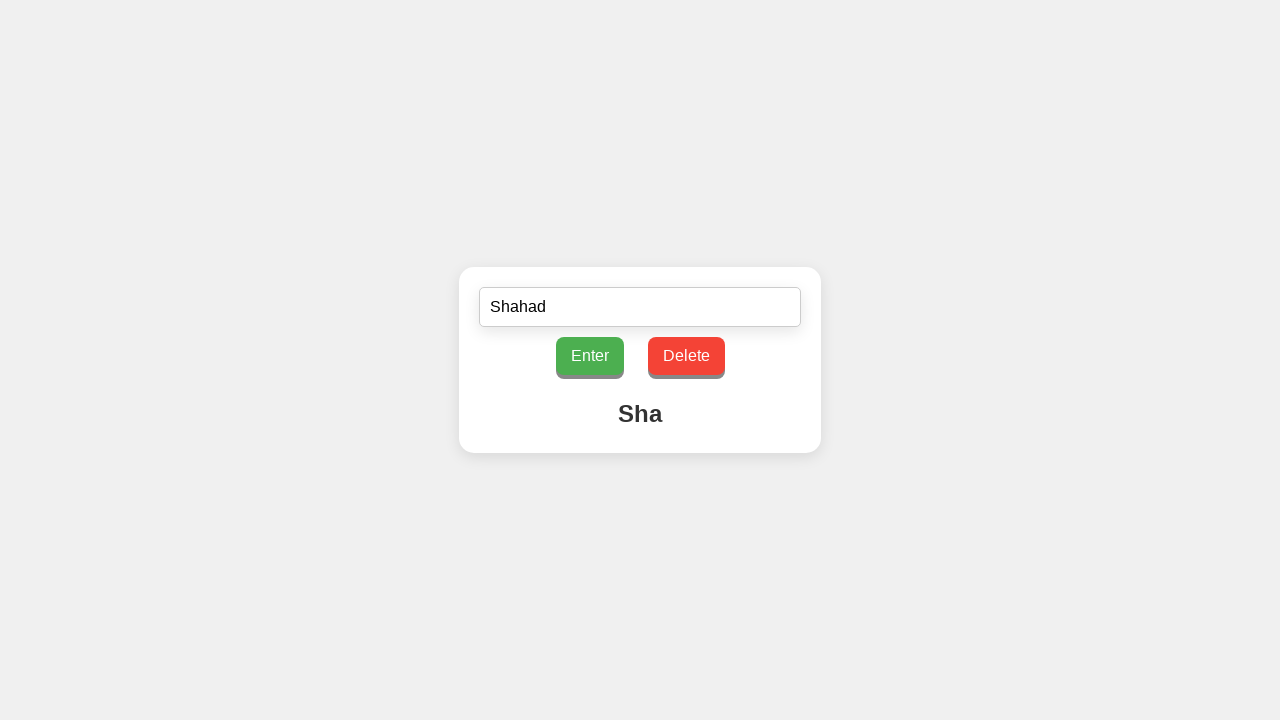

Clicked delete button to remove character 4 of 6 at (686, 356) on #deleteButton
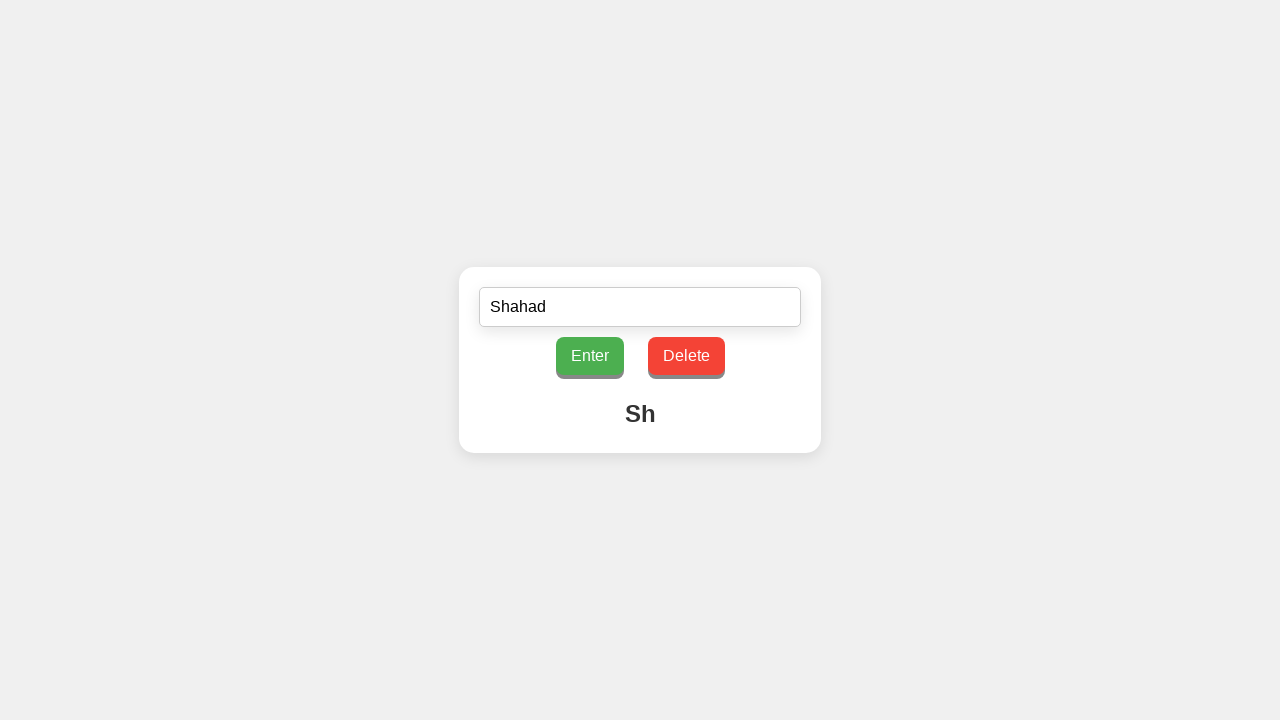

Clicked delete button to remove character 5 of 6 at (686, 356) on #deleteButton
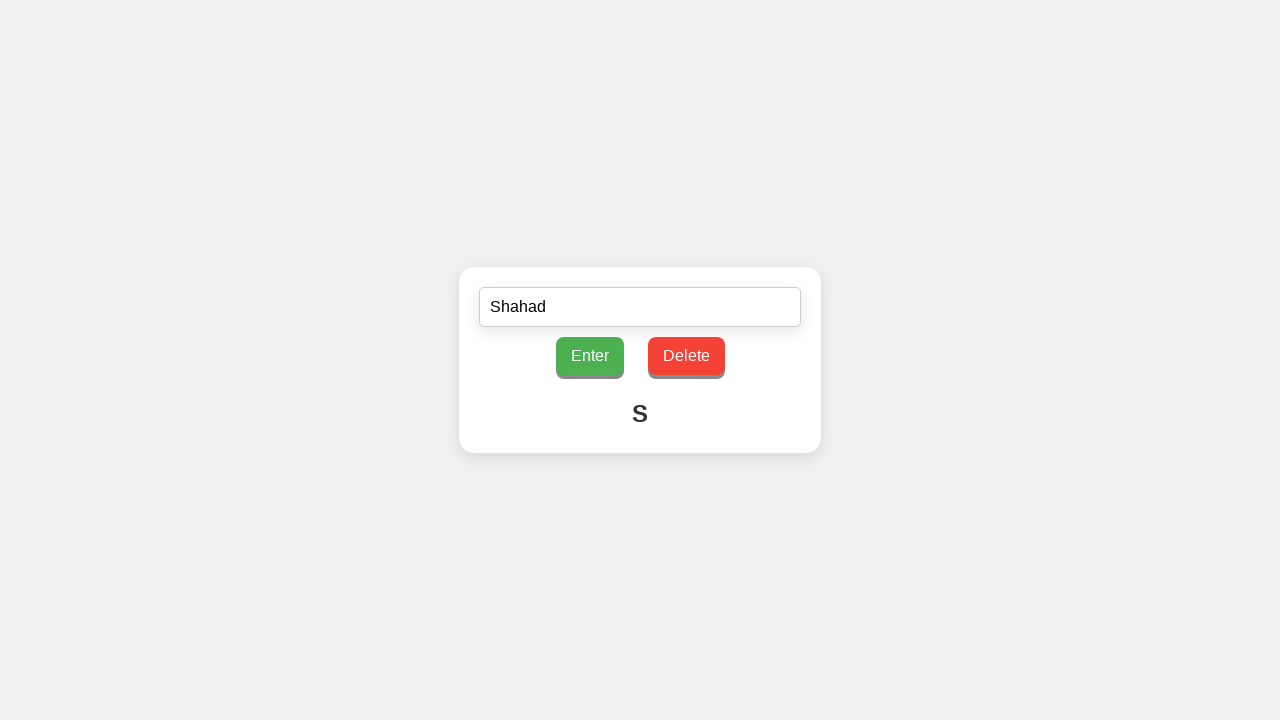

Clicked delete button to remove character 6 of 6 at (686, 356) on #deleteButton
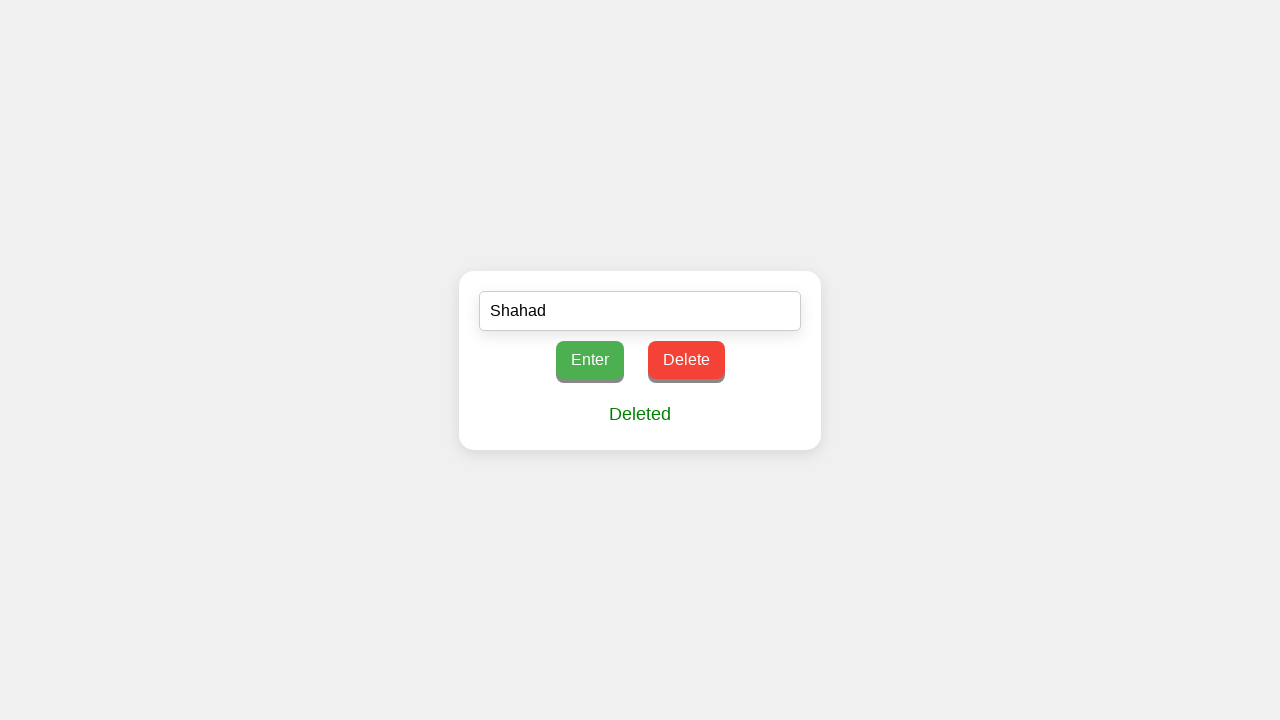

Deleted message appeared after removing all characters
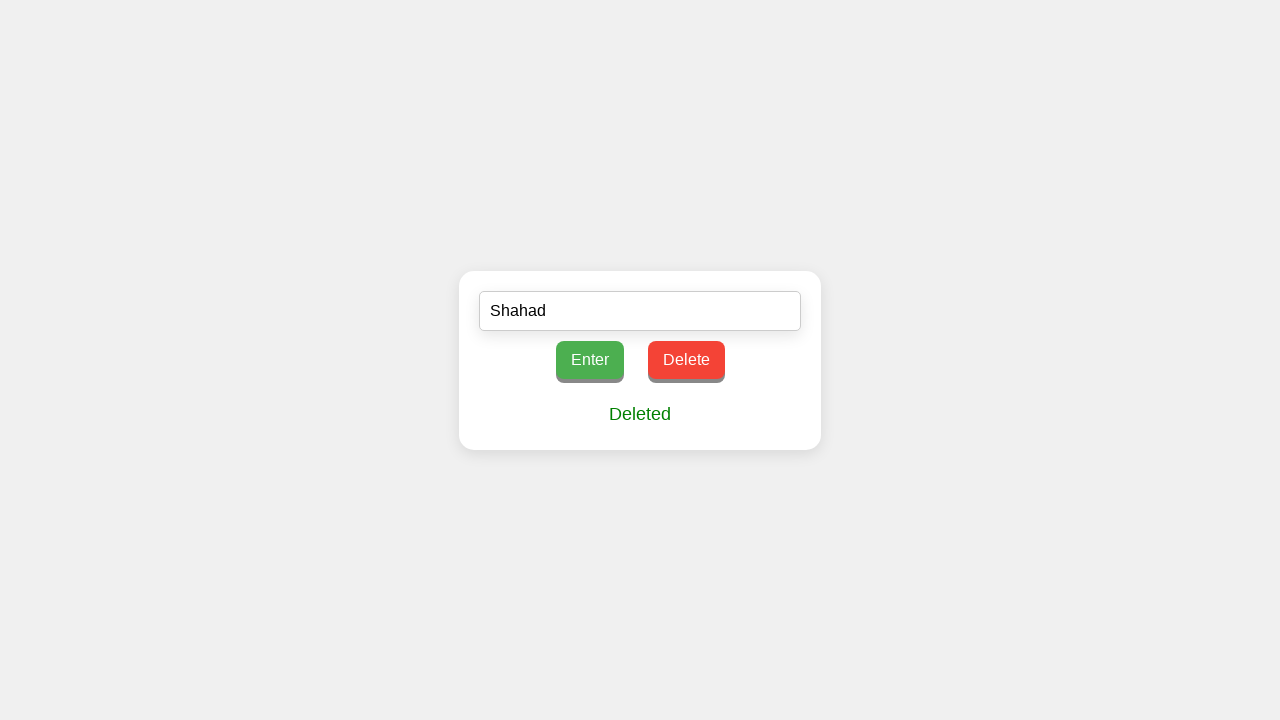

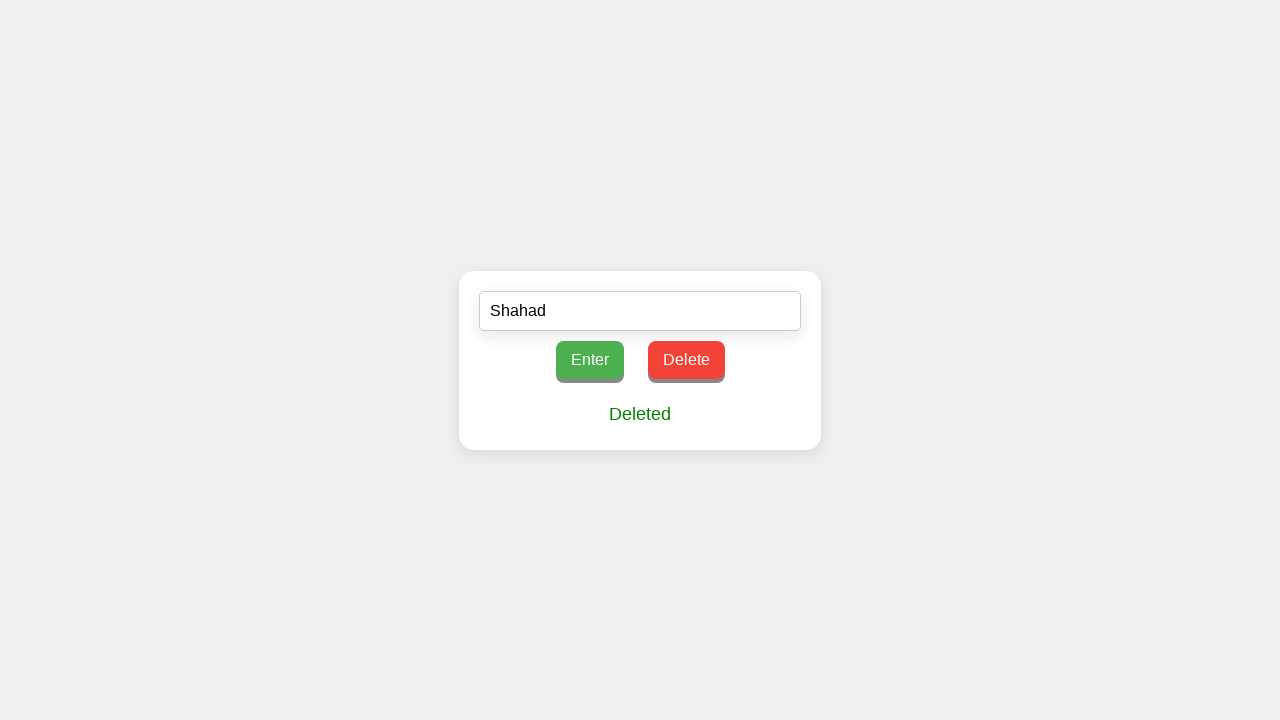